Tests JavaScript confirm alert handling by clicking a button to trigger the alert and then accepting it

Starting URL: https://v1.training-support.net/selenium/javascript-alerts

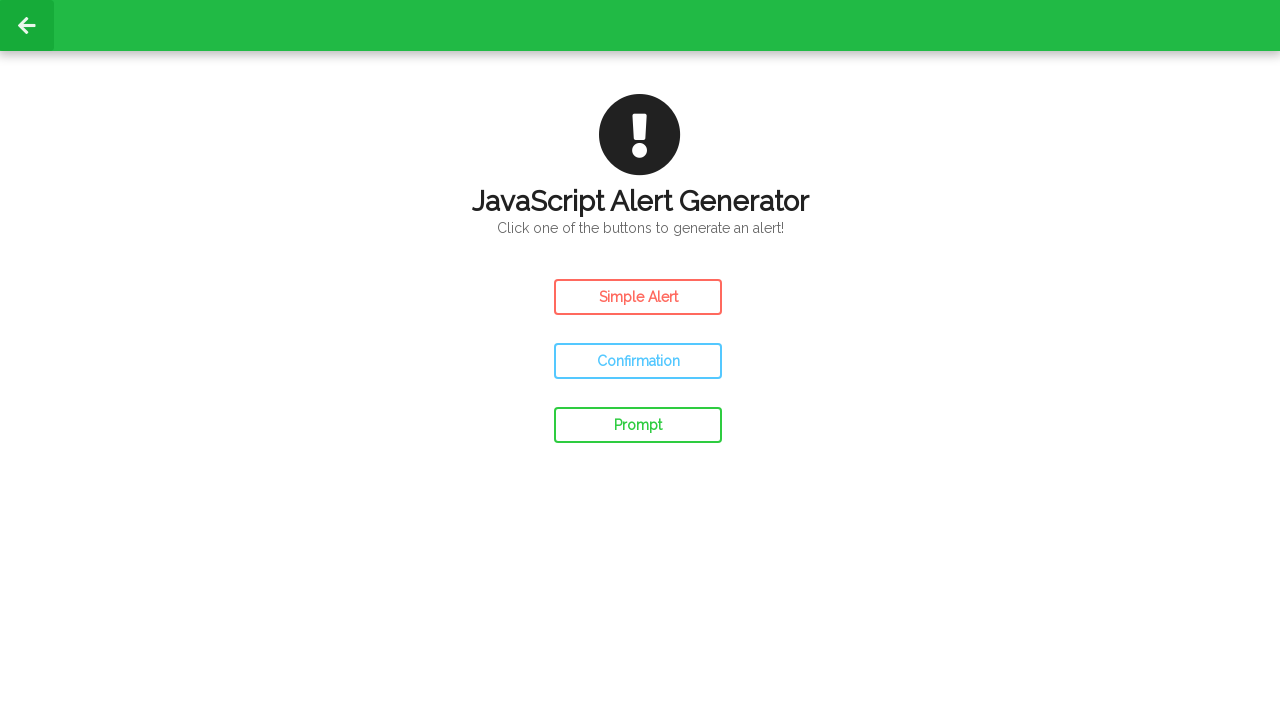

Set up dialog handler to accept alerts
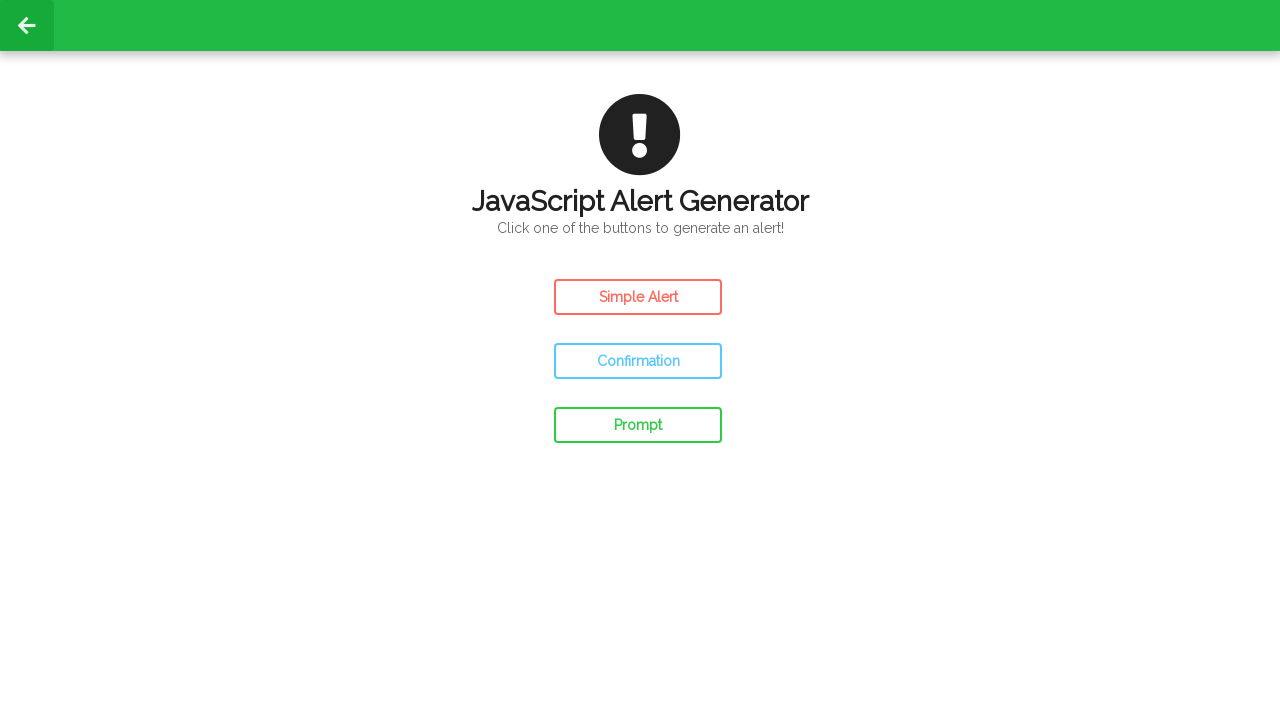

Clicked confirm button to trigger JavaScript alert at (638, 361) on #confirm
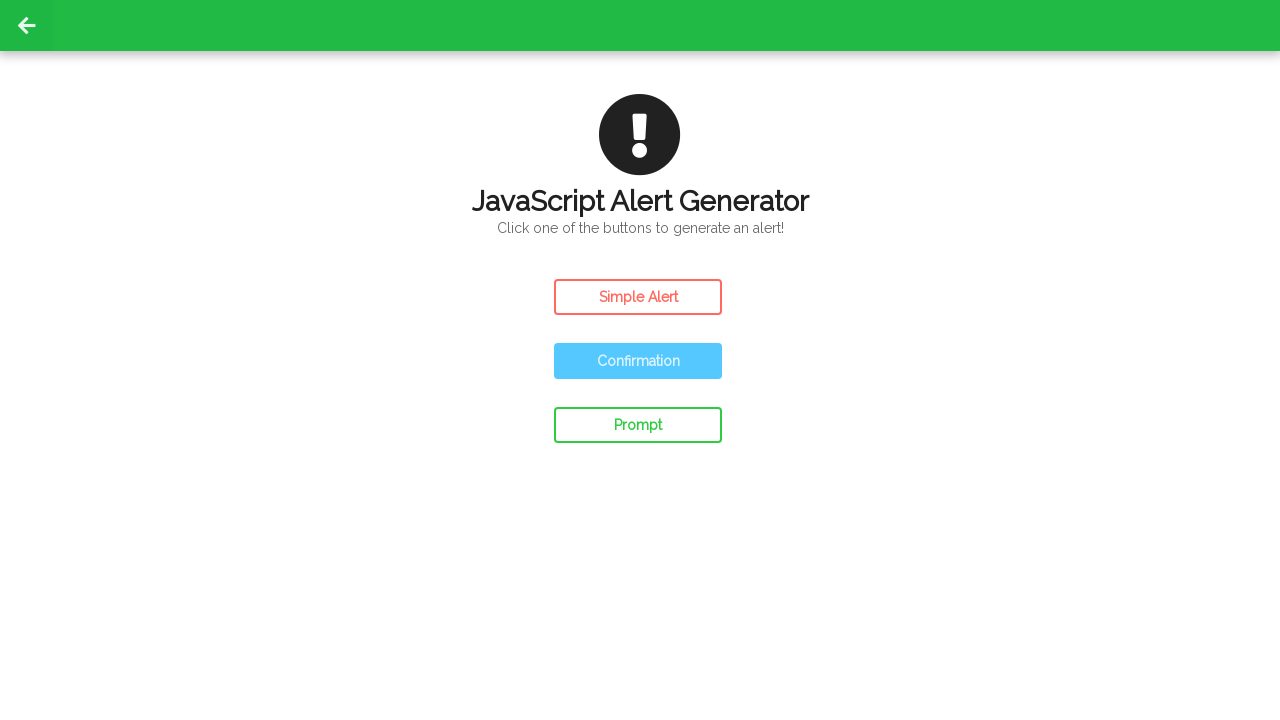

Waited for dialog to be processed
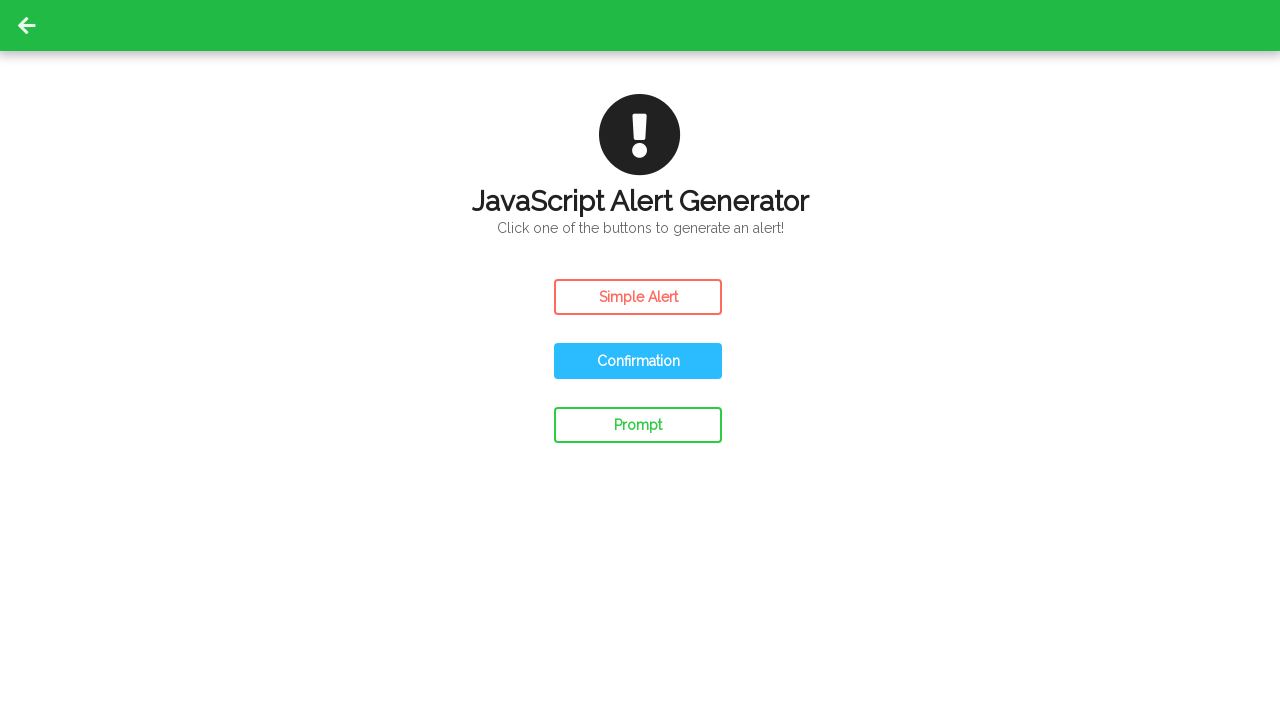

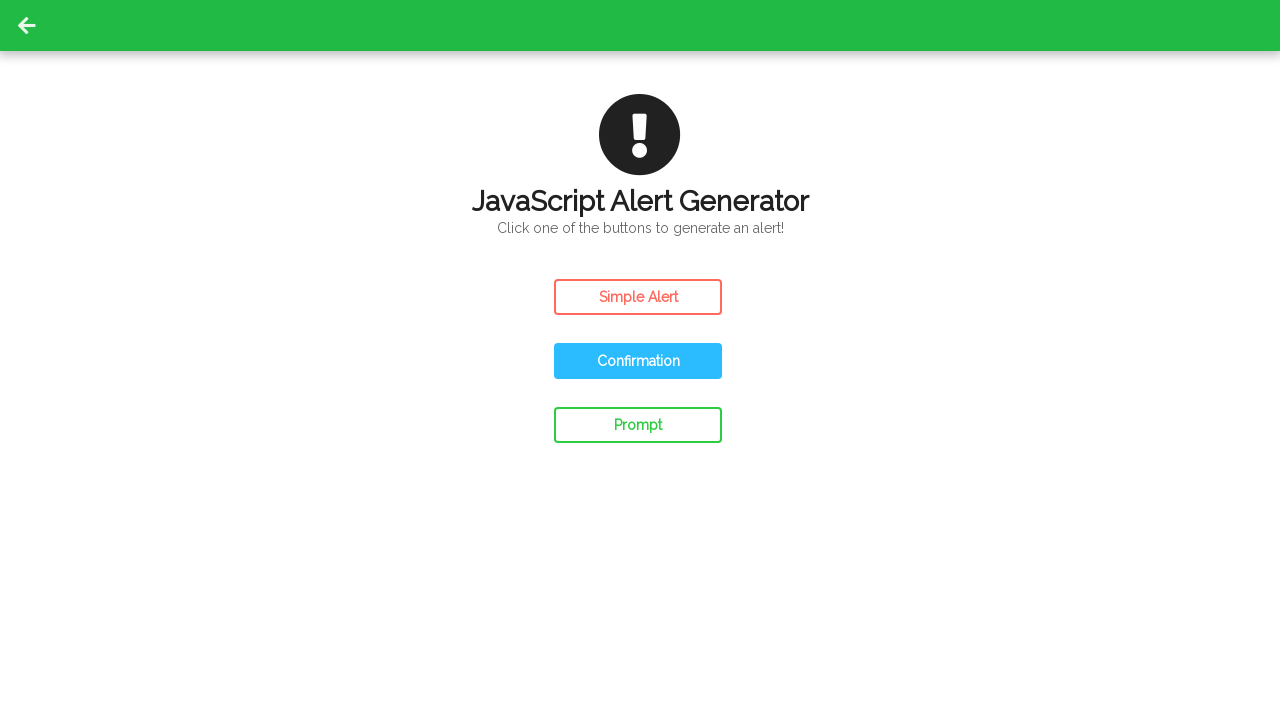